Navigates to Home, then Laptops category, and verifies the price of MacBook Air is $700

Starting URL: https://demoblaze.com/

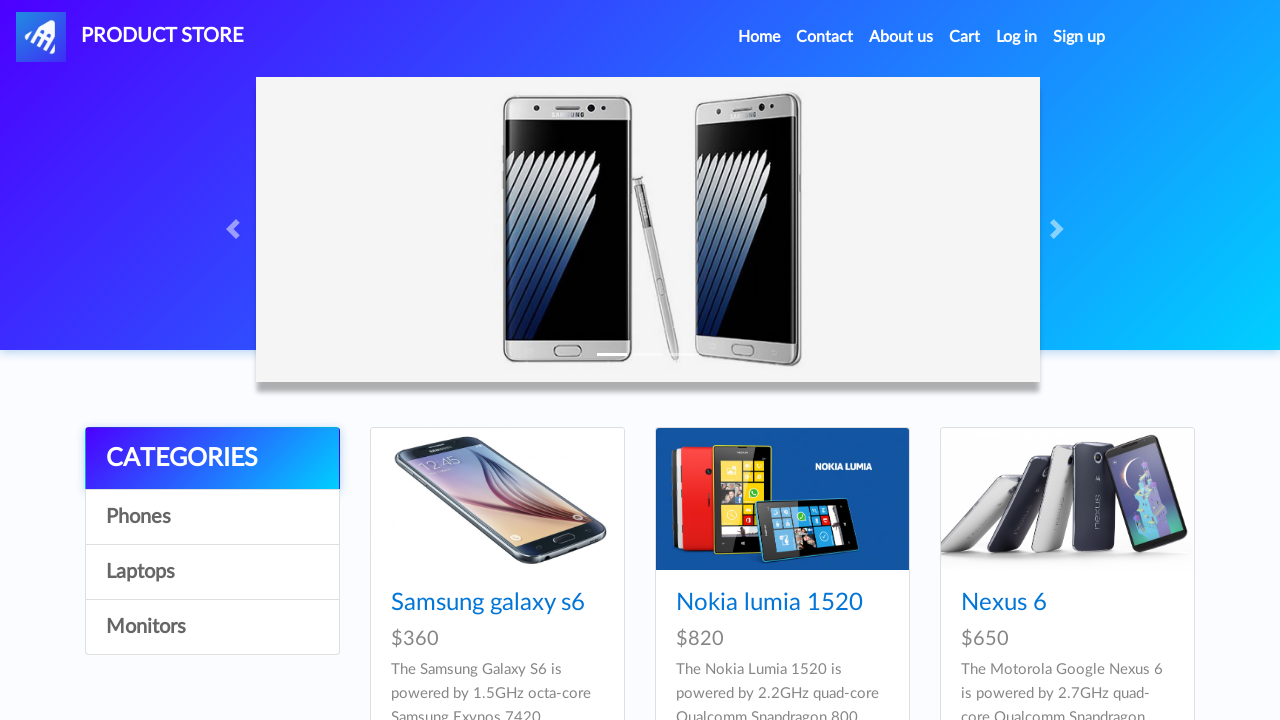

Clicked on Home link at (759, 37) on xpath=//a[contains(.,'Home (current)')]
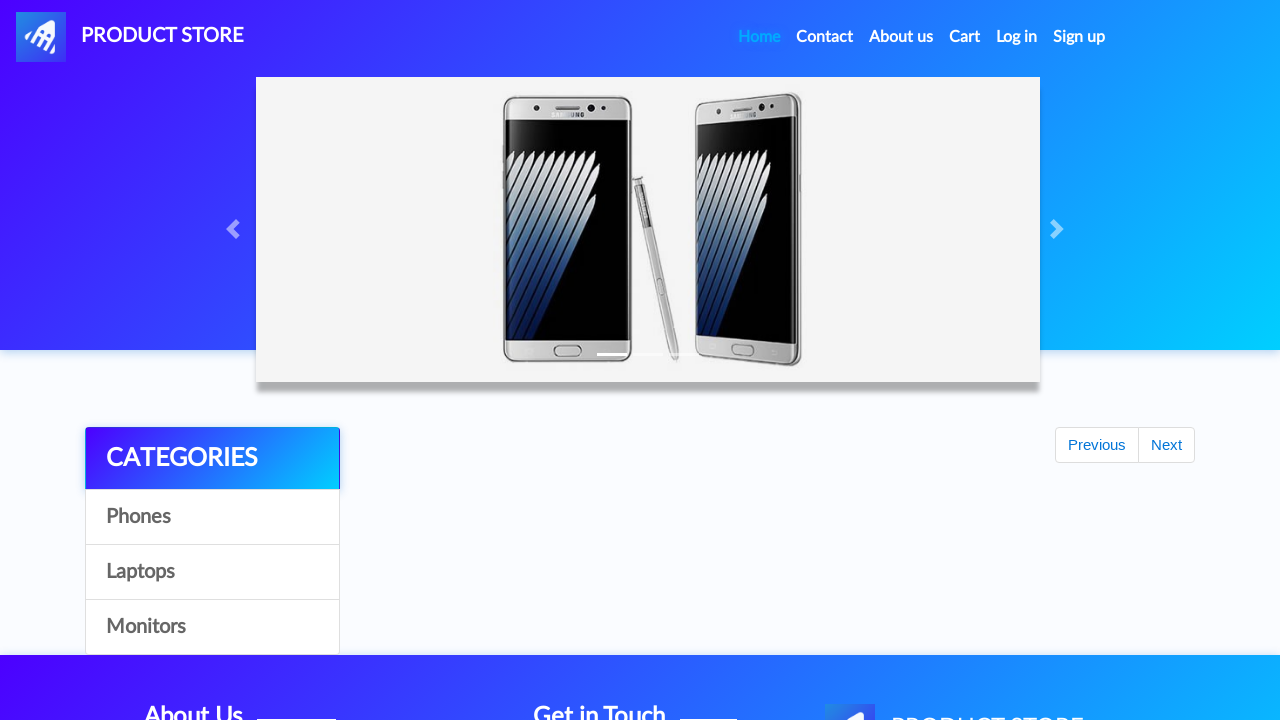

Clicked on Laptops category at (212, 572) on a:text('Laptops')
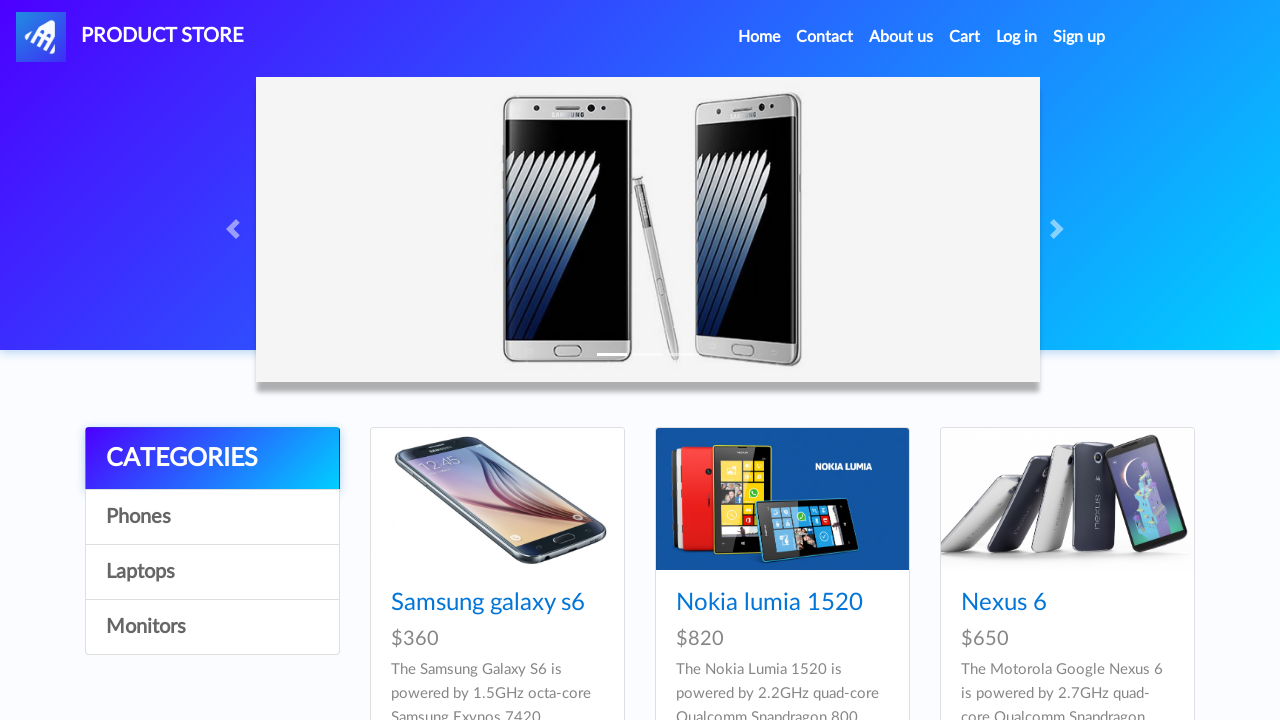

Clicked on MacBook Air product at (1028, 603) on a:text('MacBook air')
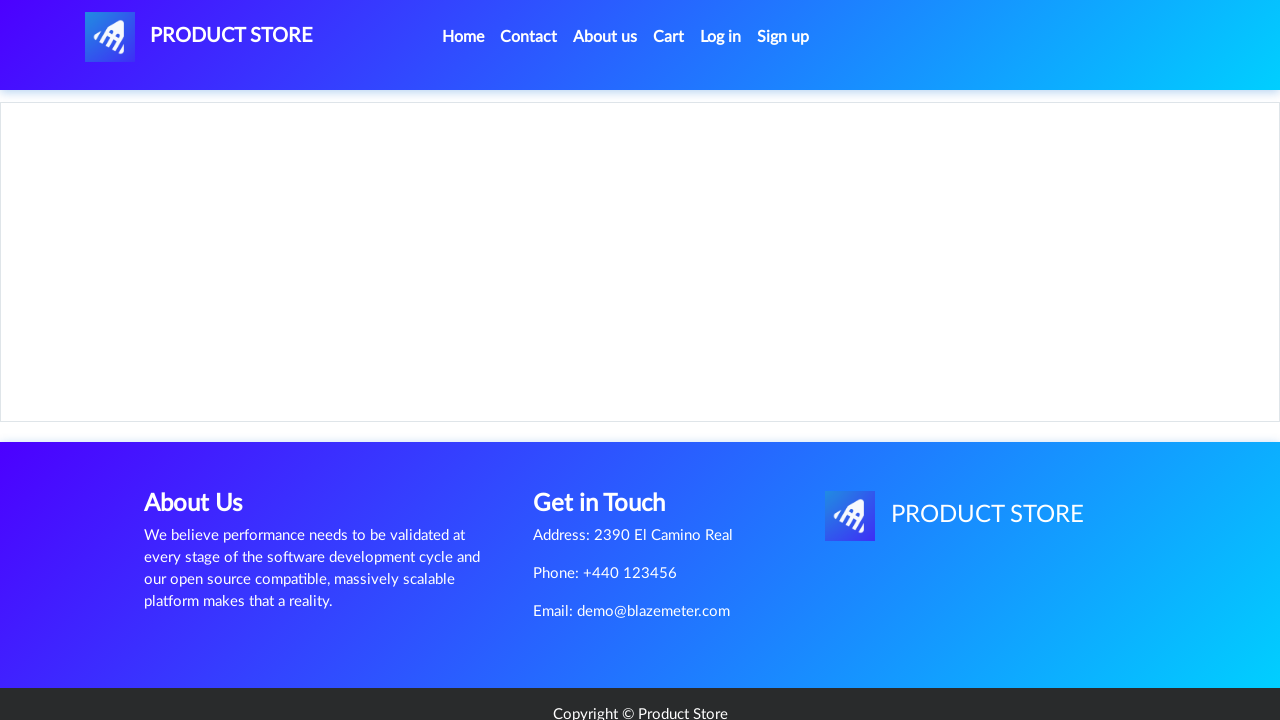

Price container element loaded for MacBook Air
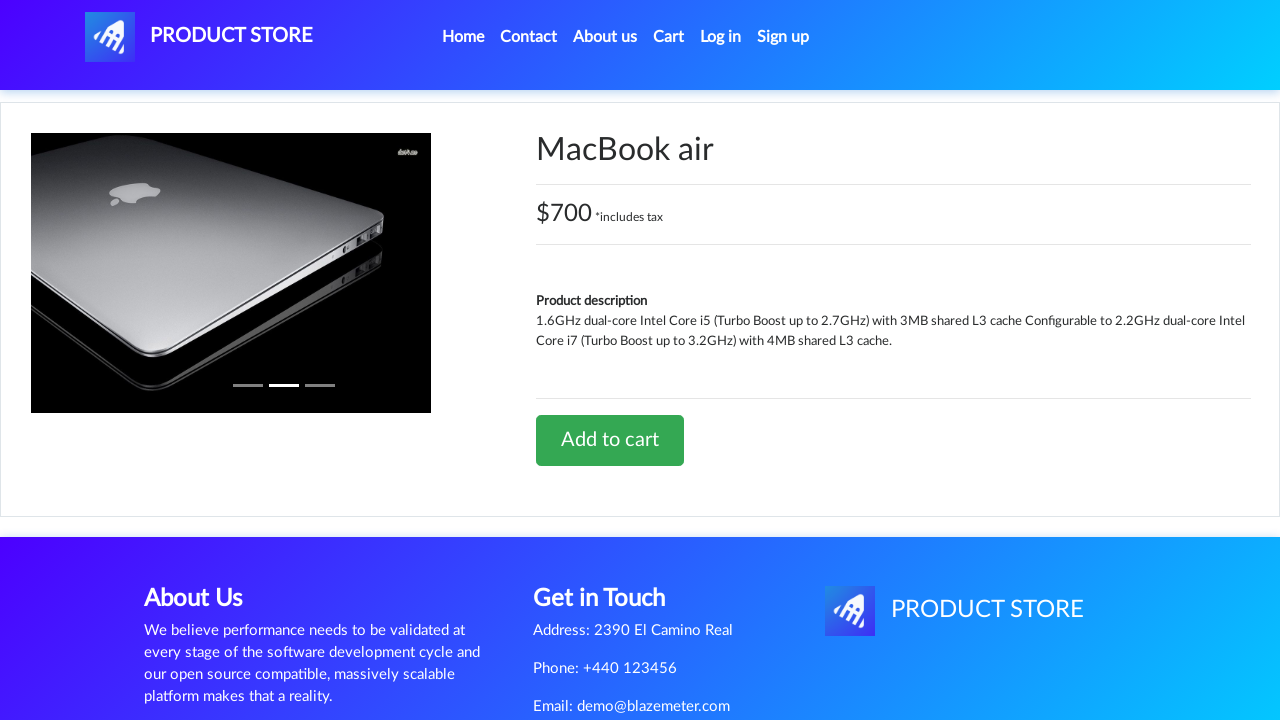

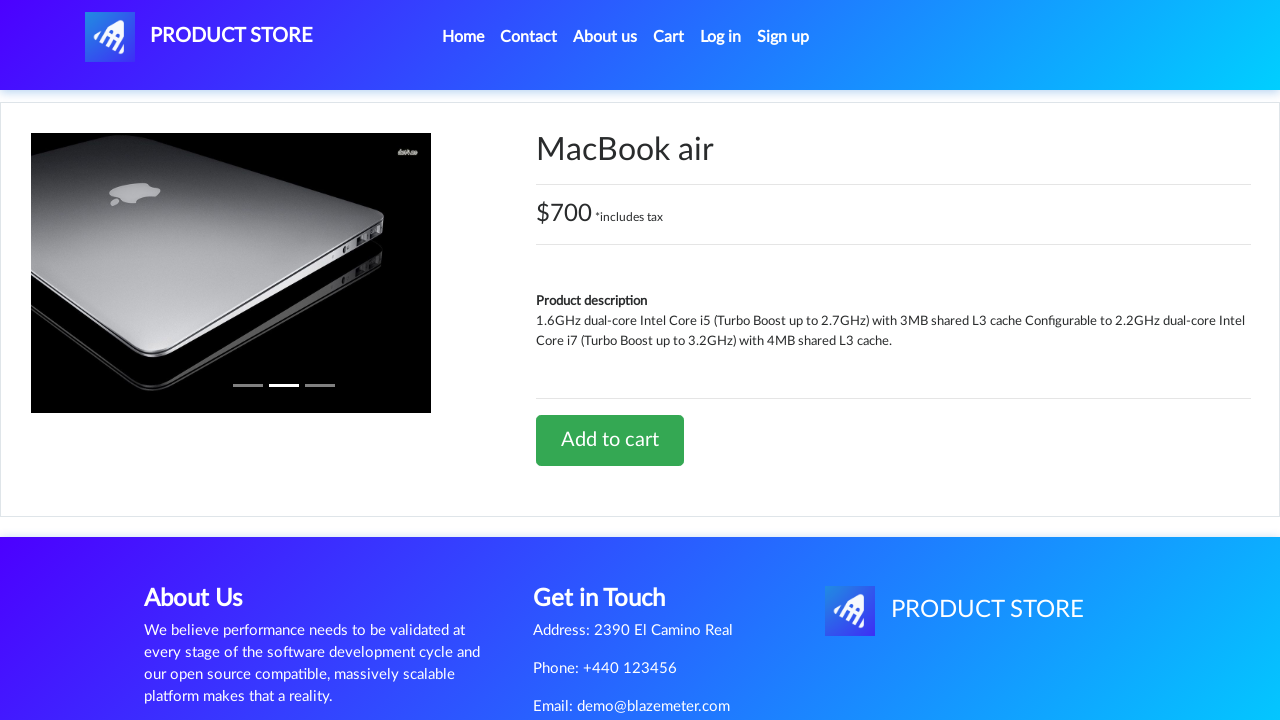